Tests date picker manipulation on 12306 train booking site by removing readonly attribute and setting a custom date value

Starting URL: https://www.12306.cn/index/

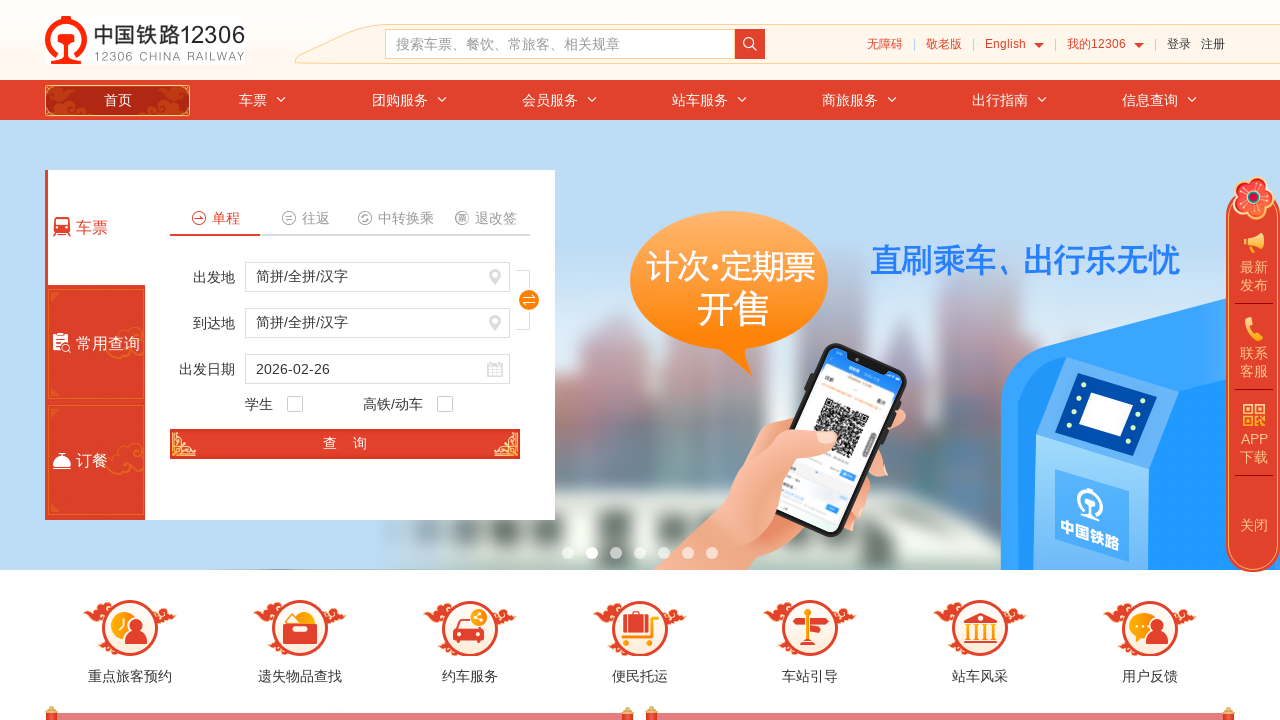

Removed readonly attribute from train_date input field
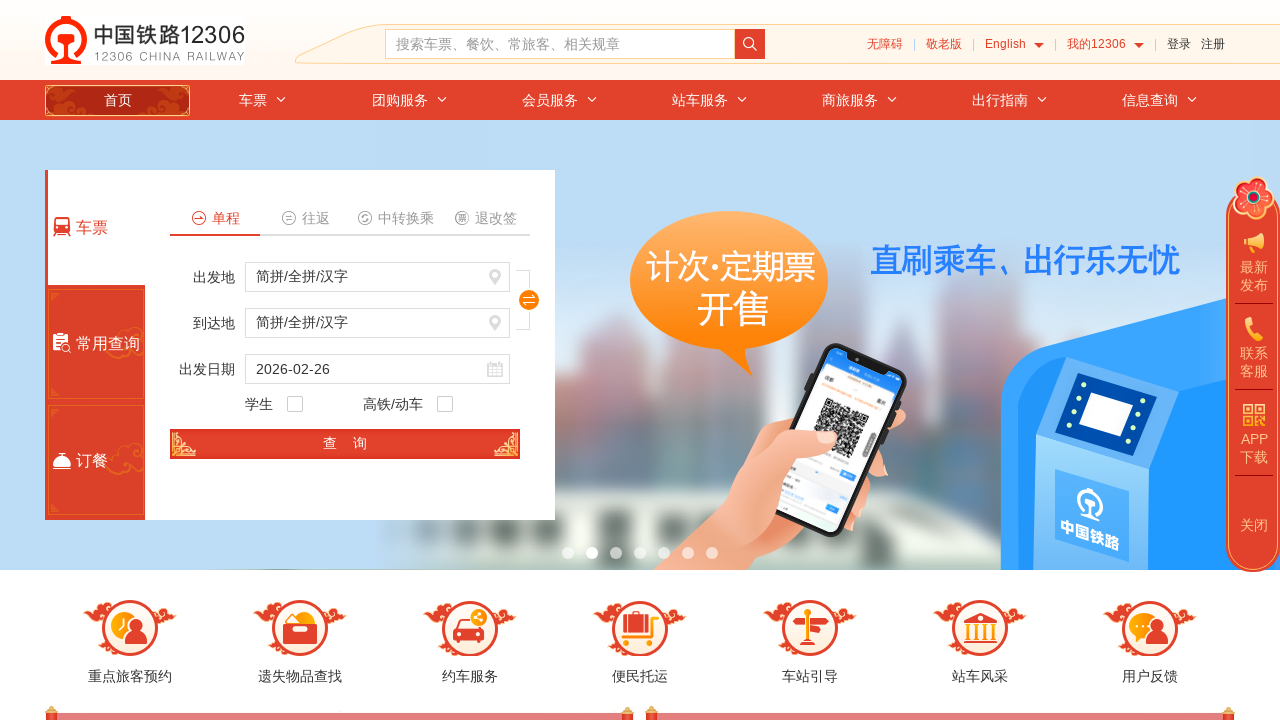

Set train_date input value to '2020-12-30'
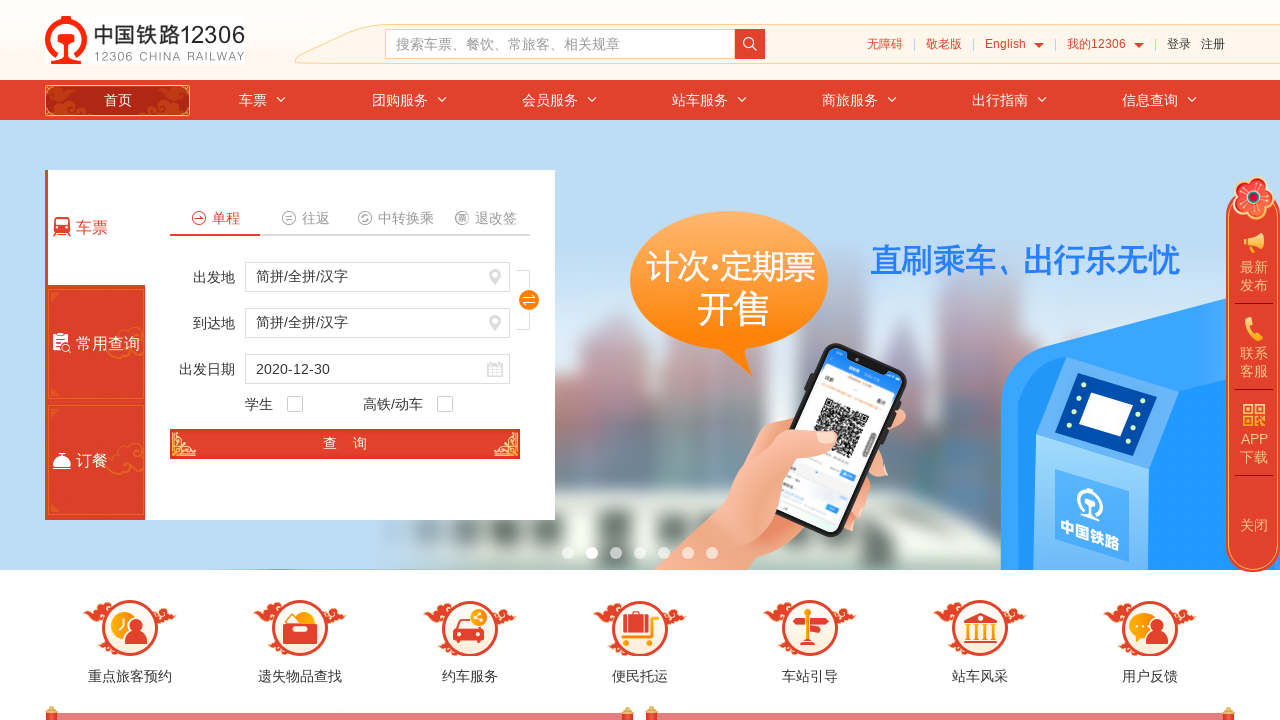

Retrieved updated date value from train_date field
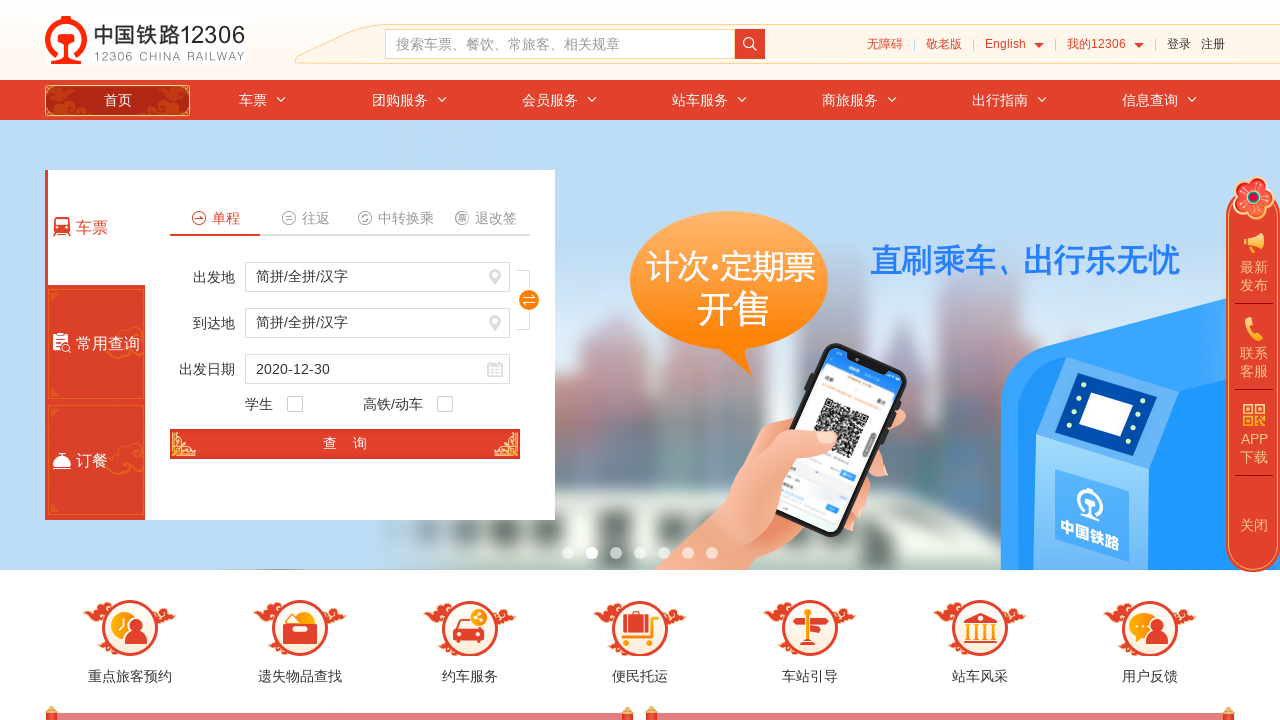

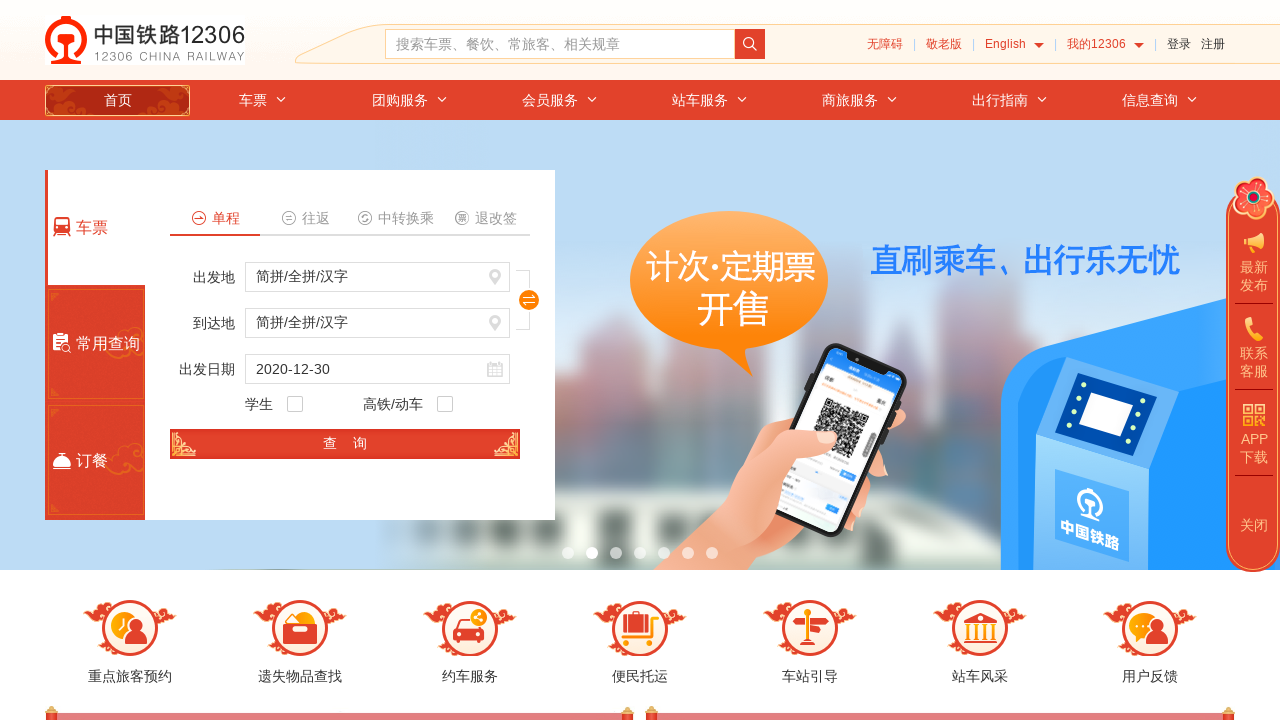